Navigates to the Automation Practice page and verifies that navigation links are present in the footer section

Starting URL: https://rahulshettyacademy.com/AutomationPractice/

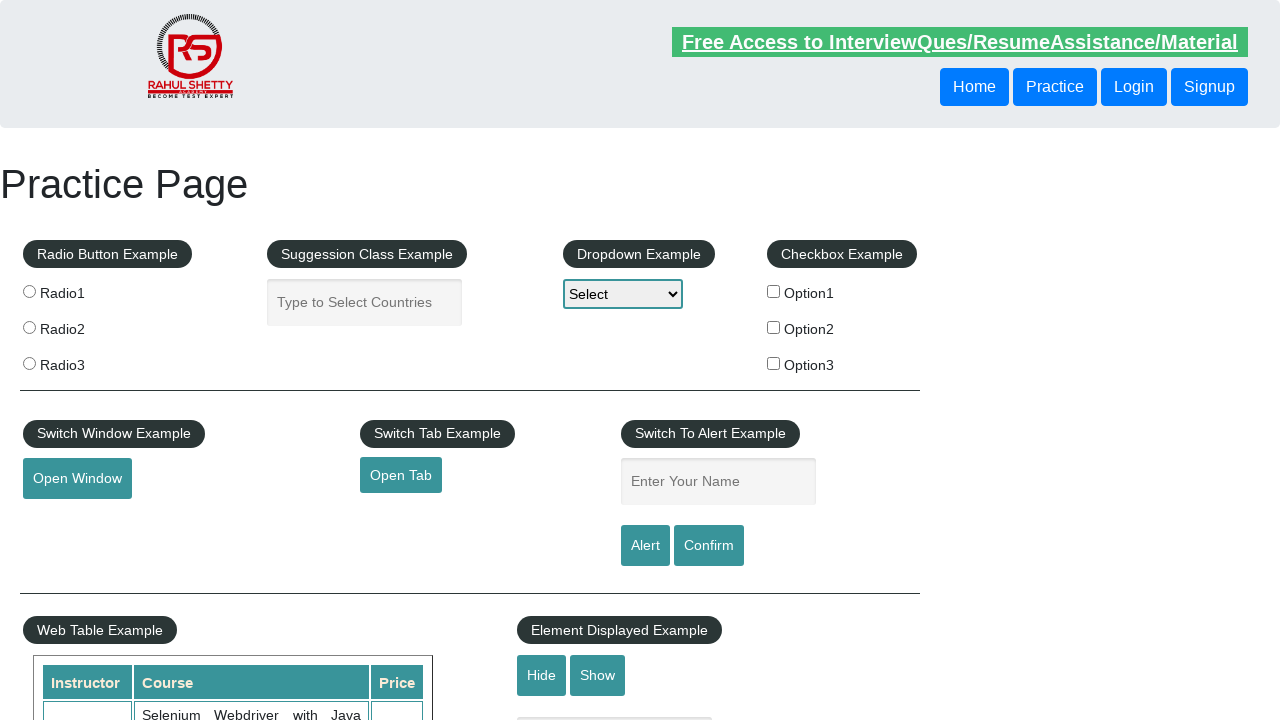

Waited for footer navigation links to load
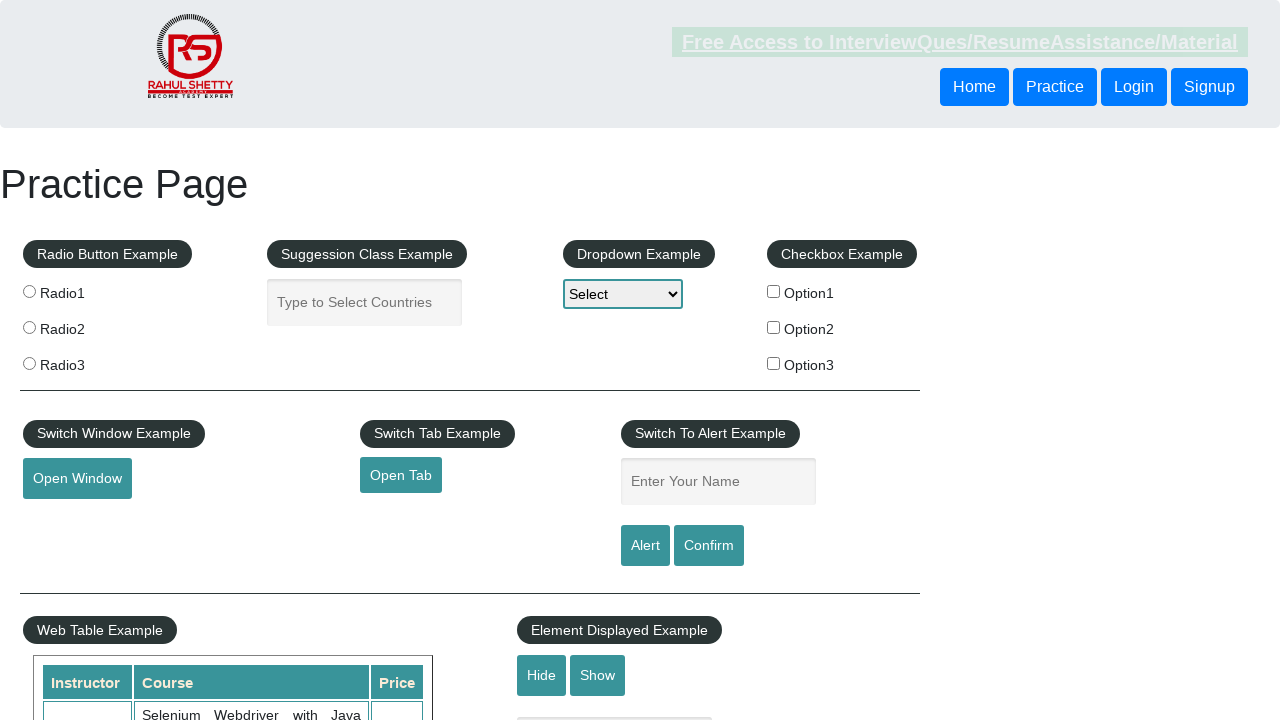

Located all footer navigation links
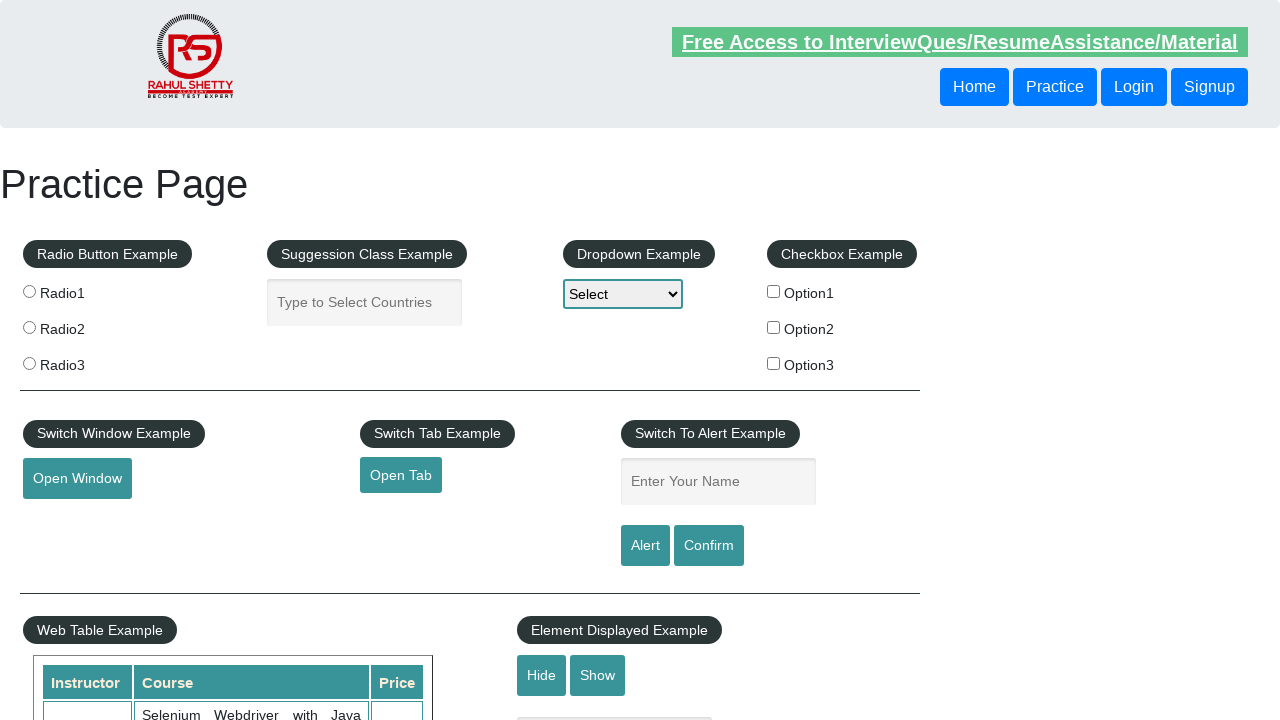

Verified that footer navigation links are present
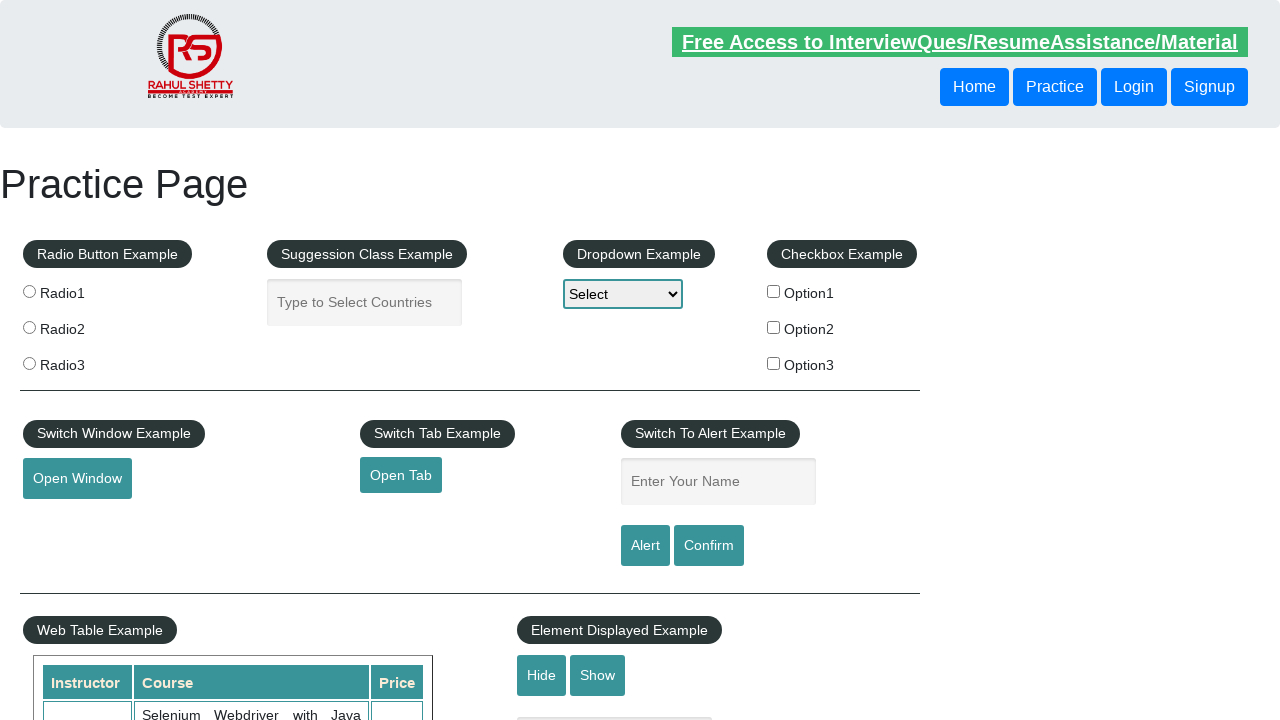

Retrieved the first footer navigation link
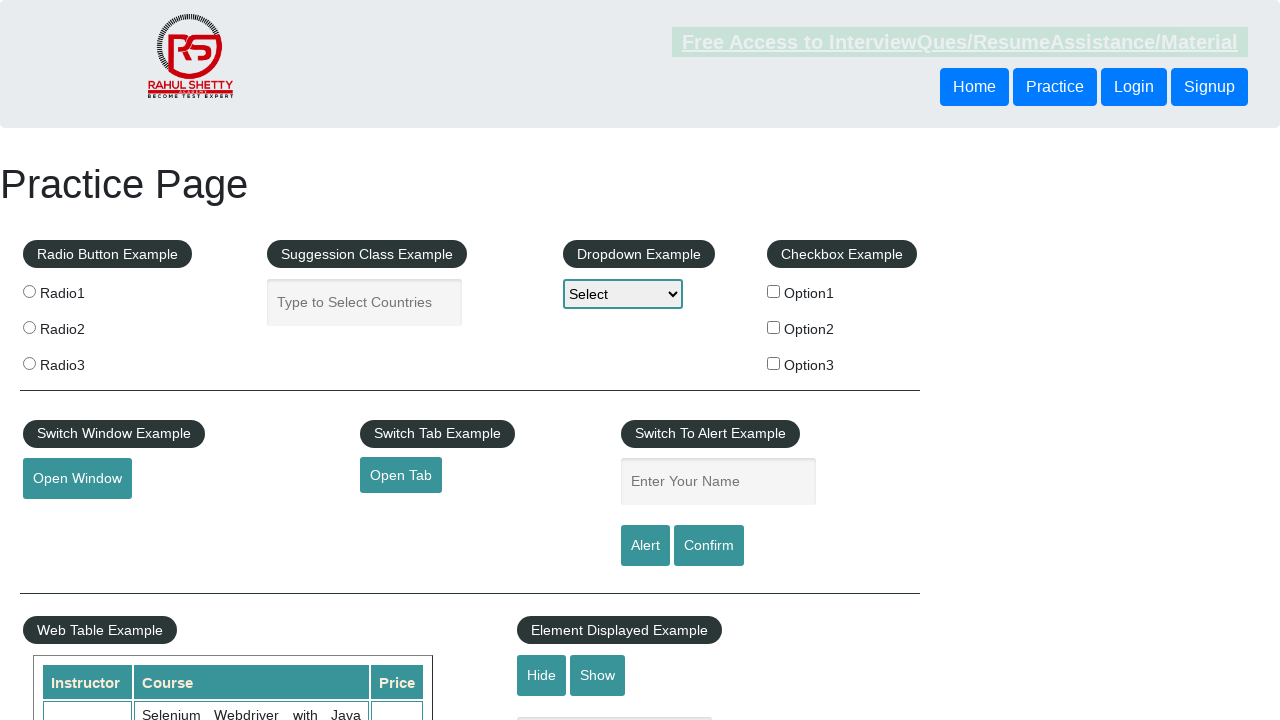

Clicked the first footer navigation link at (157, 482) on li.gf-li a >> nth=0
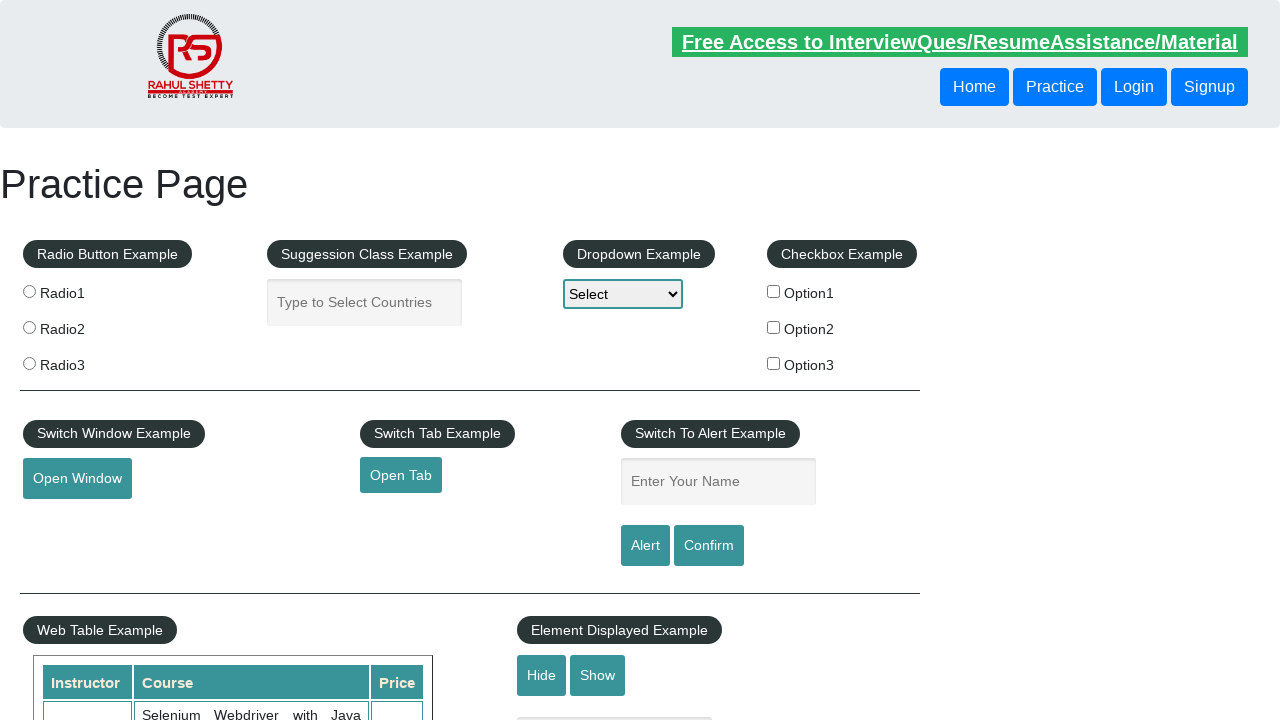

Waited for page navigation to complete
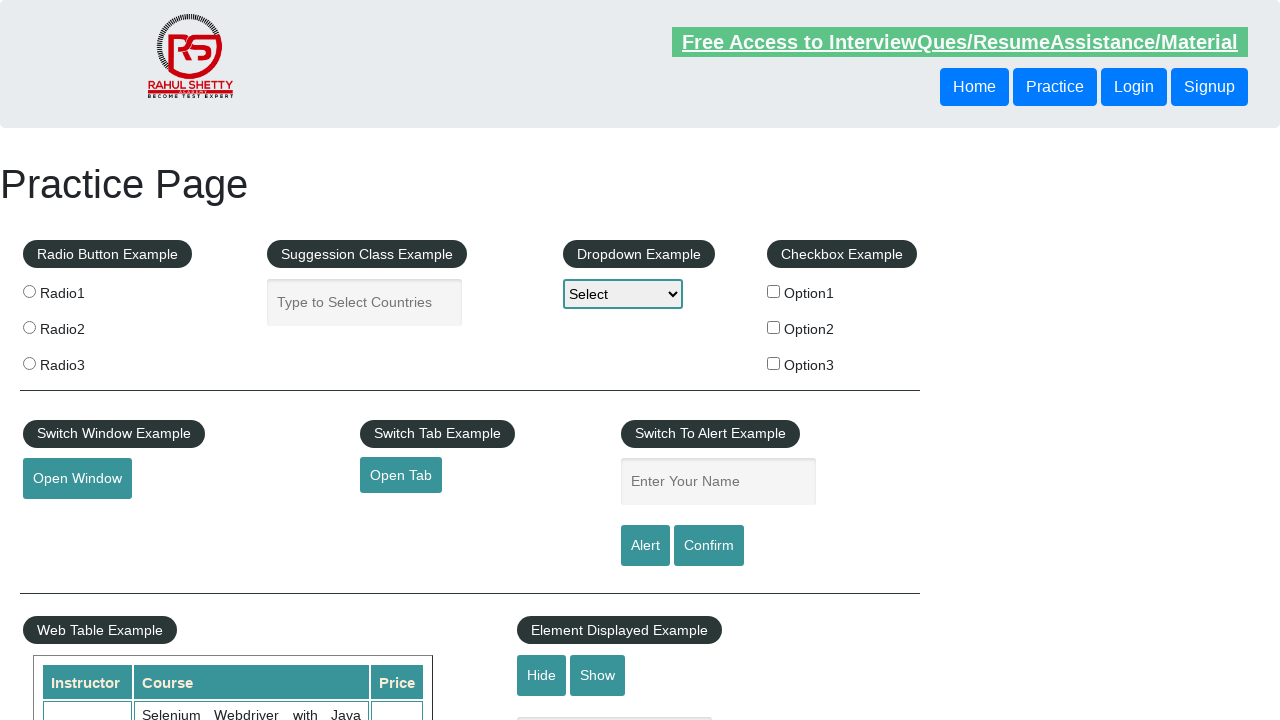

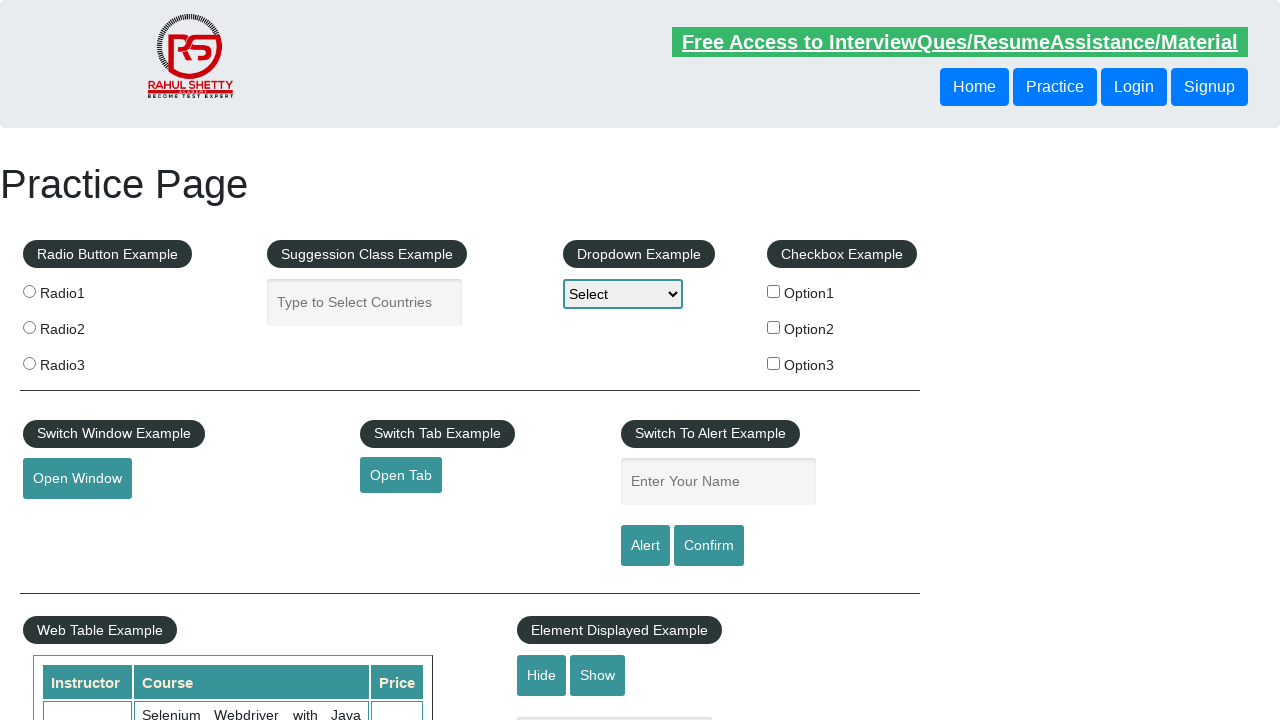